Tests drag and drop functionality within an iframe by dragging a draggable element to a droppable target

Starting URL: https://jqueryui.com/droppable/

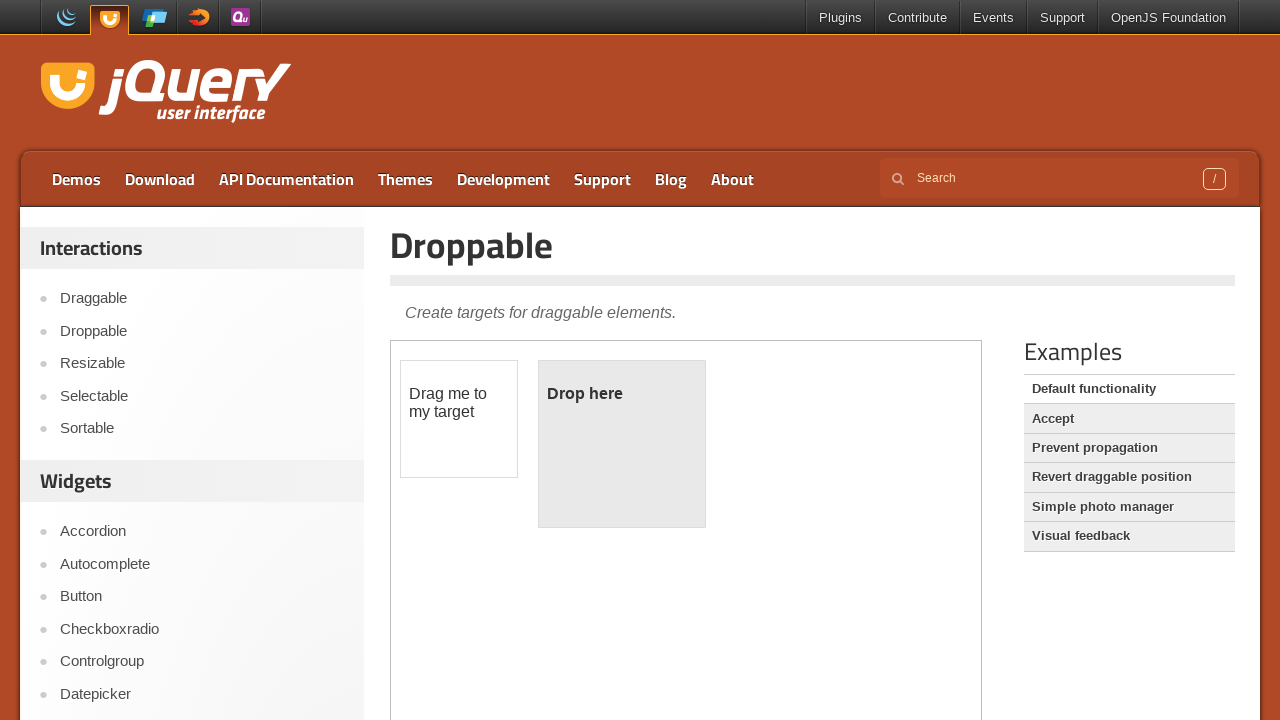

Navigated to jQuery UI droppable demo page
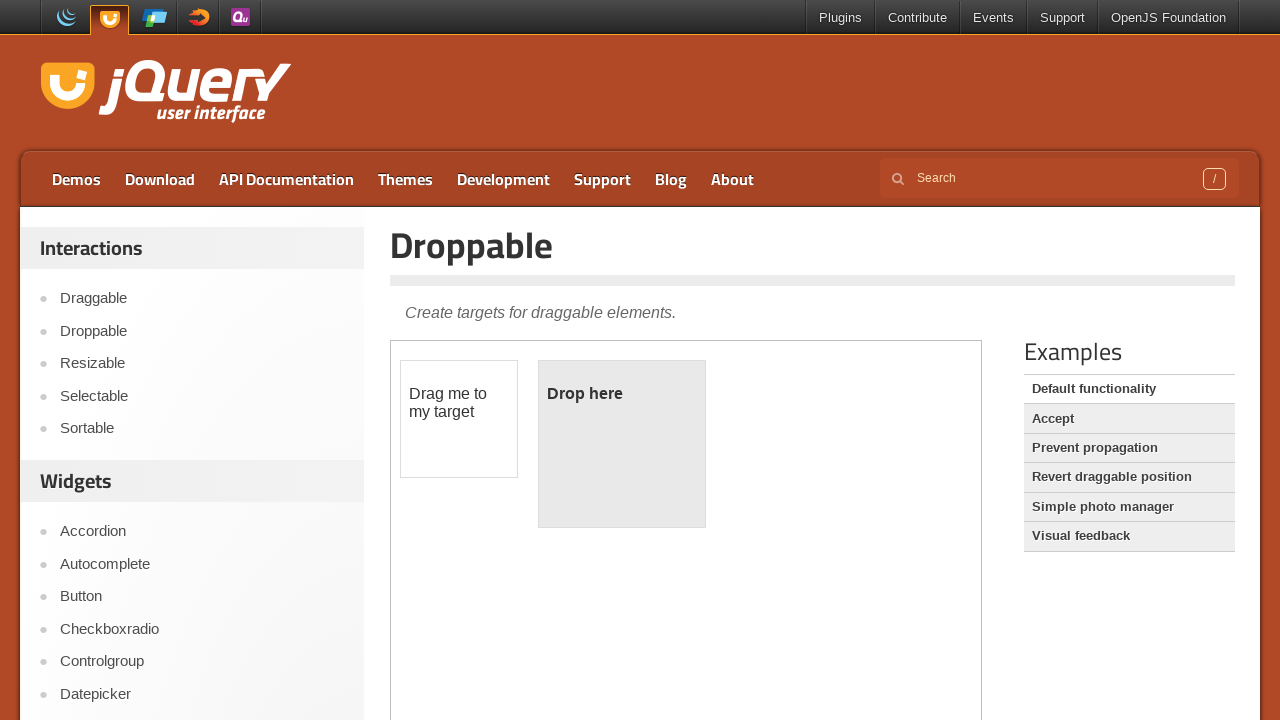

Located the demo iframe
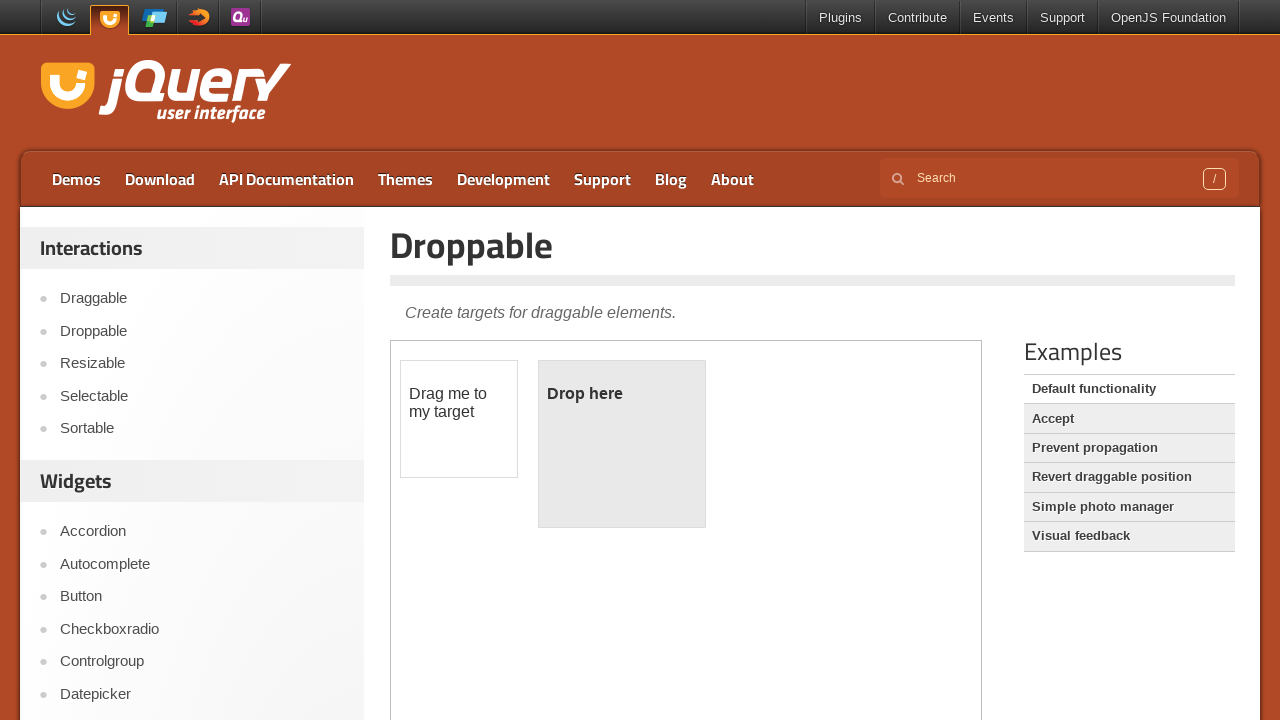

Located draggable element within iframe
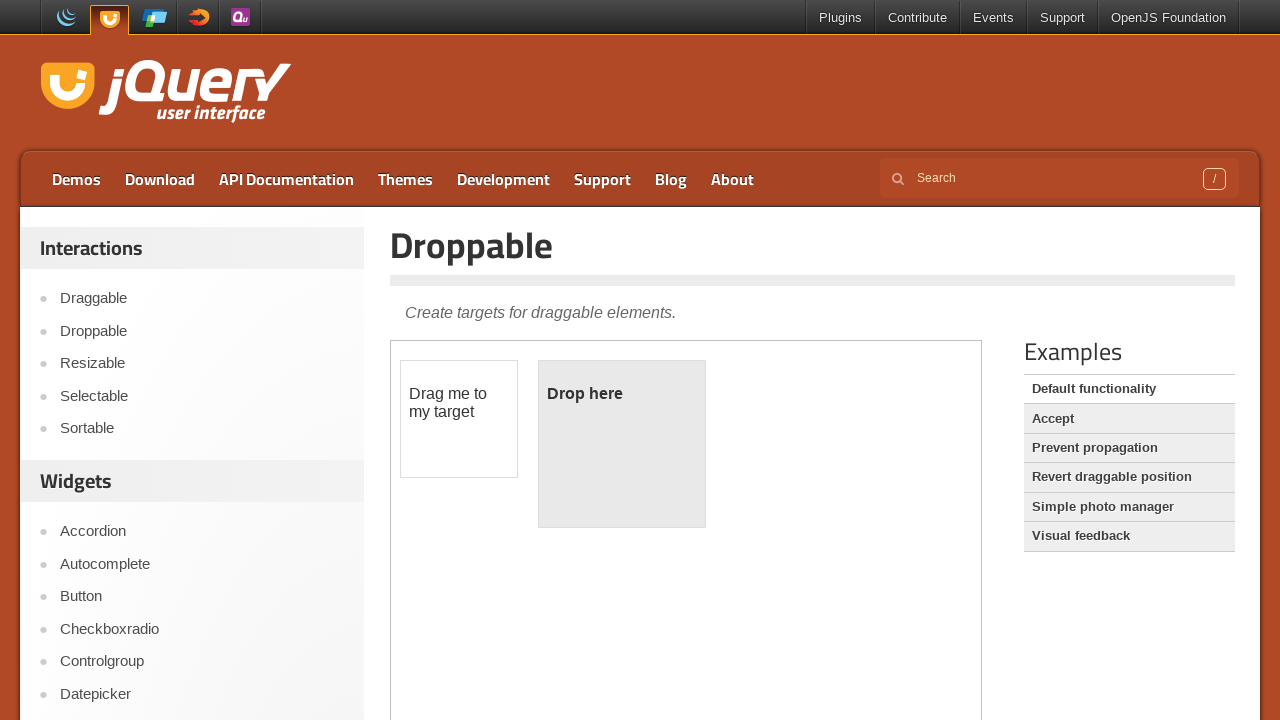

Located droppable target element within iframe
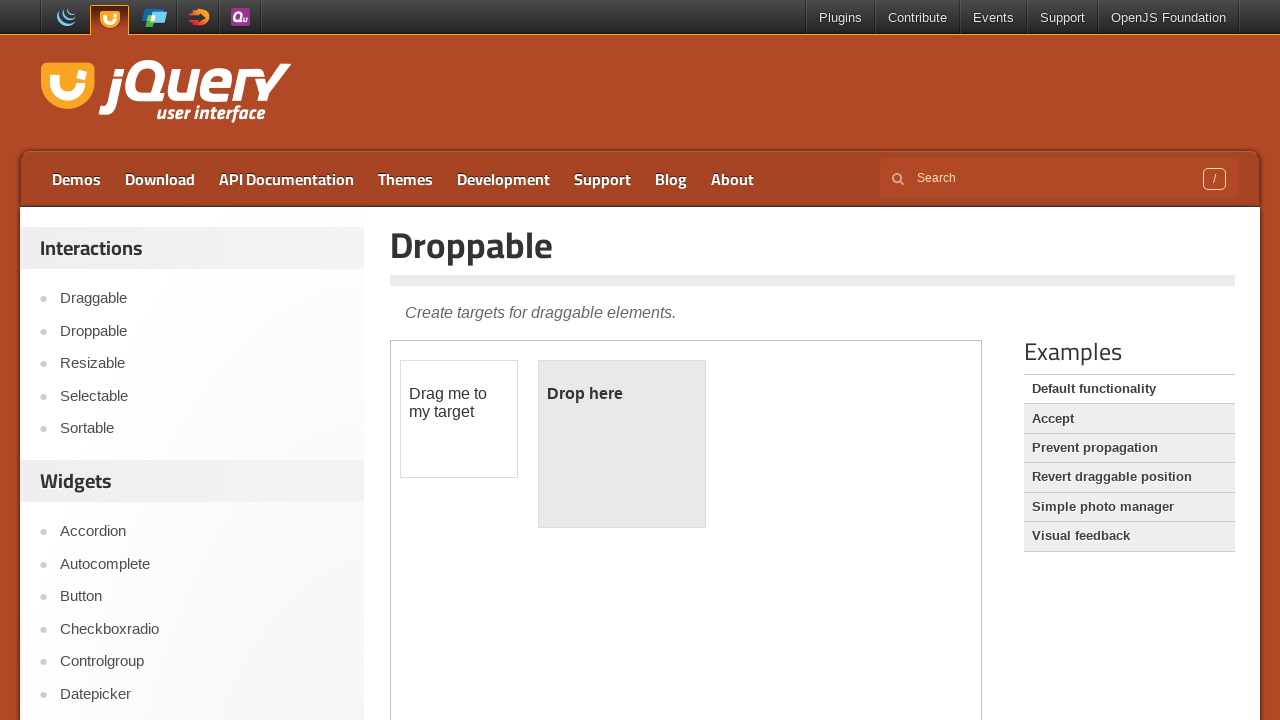

Dragged the draggable element onto the droppable target at (622, 444)
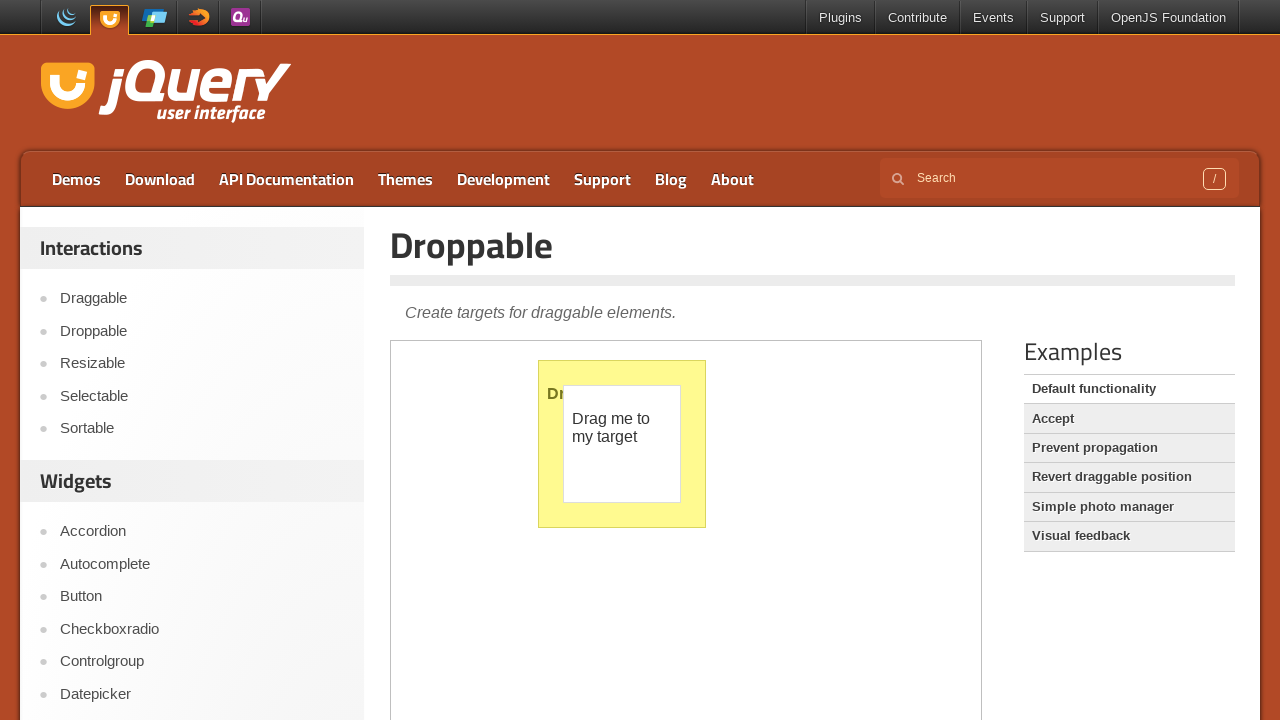

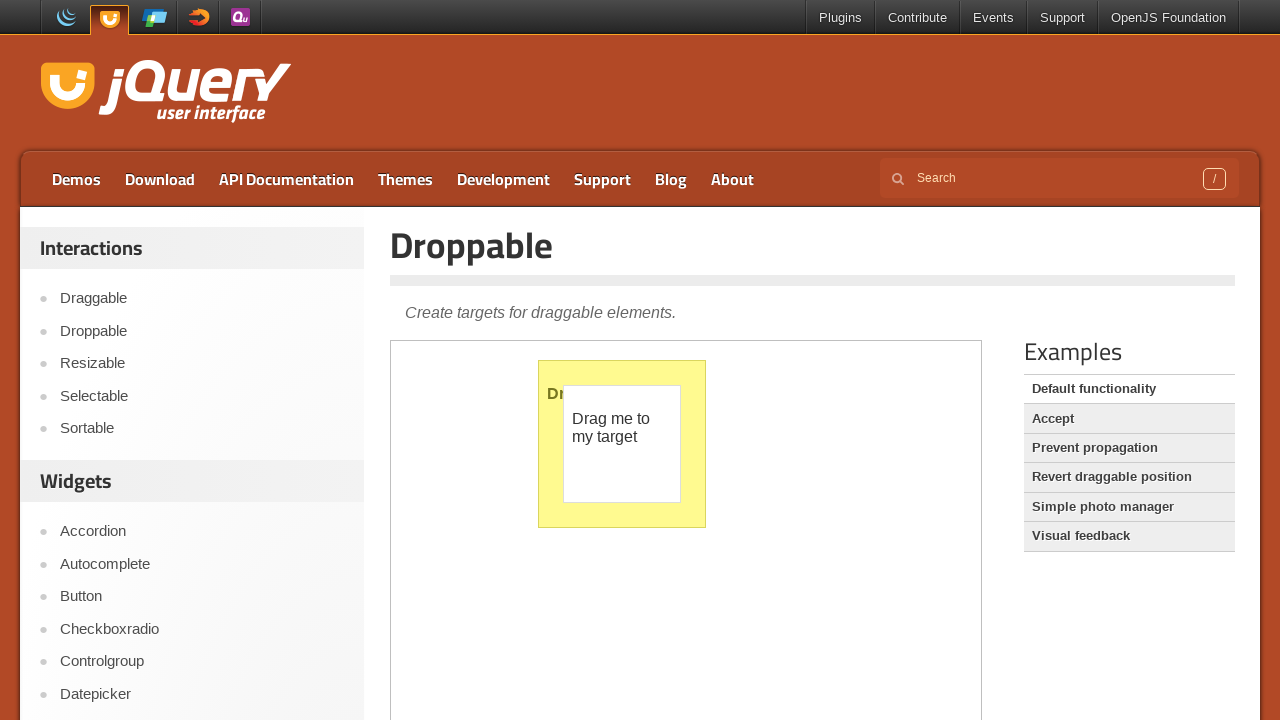